Tests opening a new browser window by clicking a link, switching to the new window to verify its content, and then switching back to the original window to verify it remains intact.

Starting URL: https://the-internet.herokuapp.com/windows

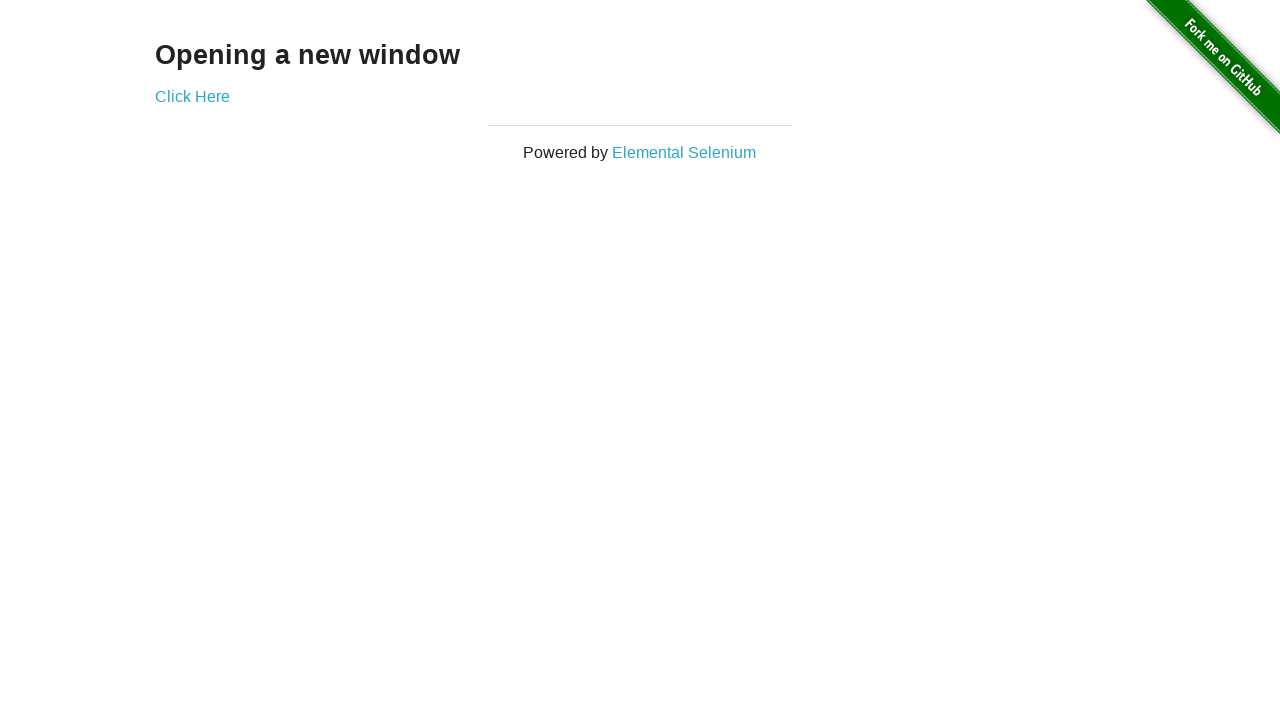

Waited for and found 'Click Here' link
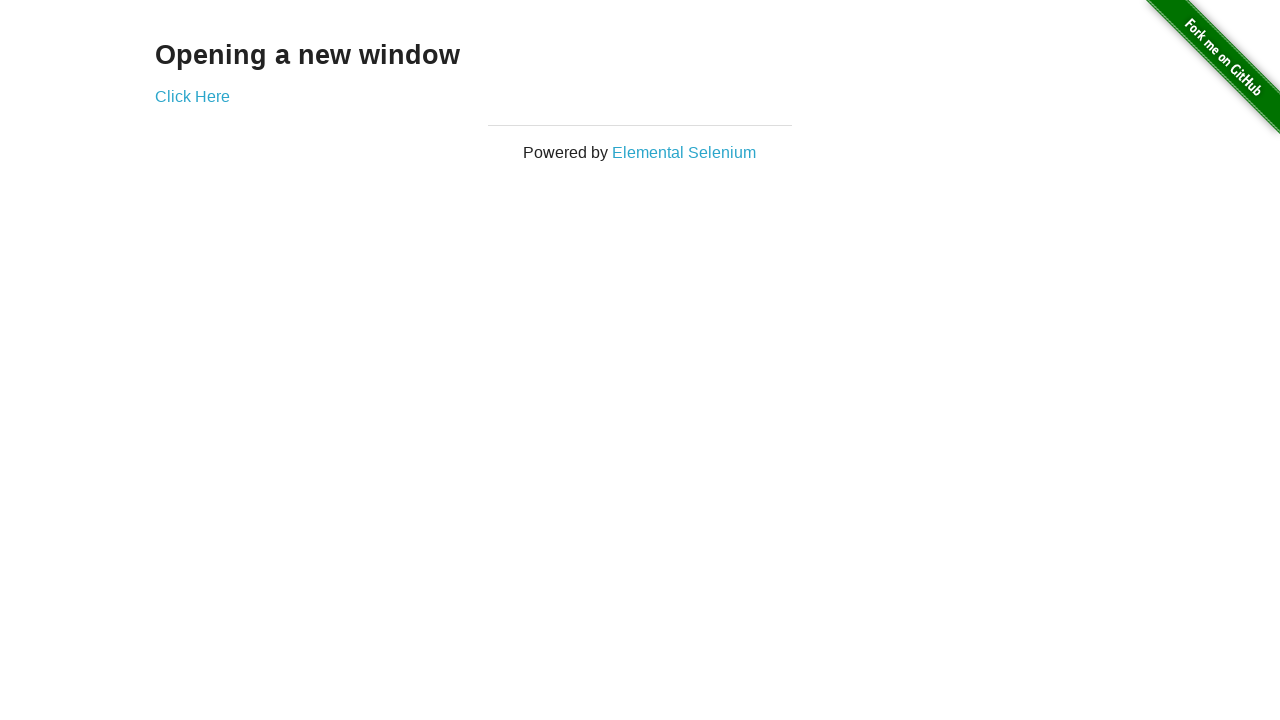

Verified 'Click Here' link is visible
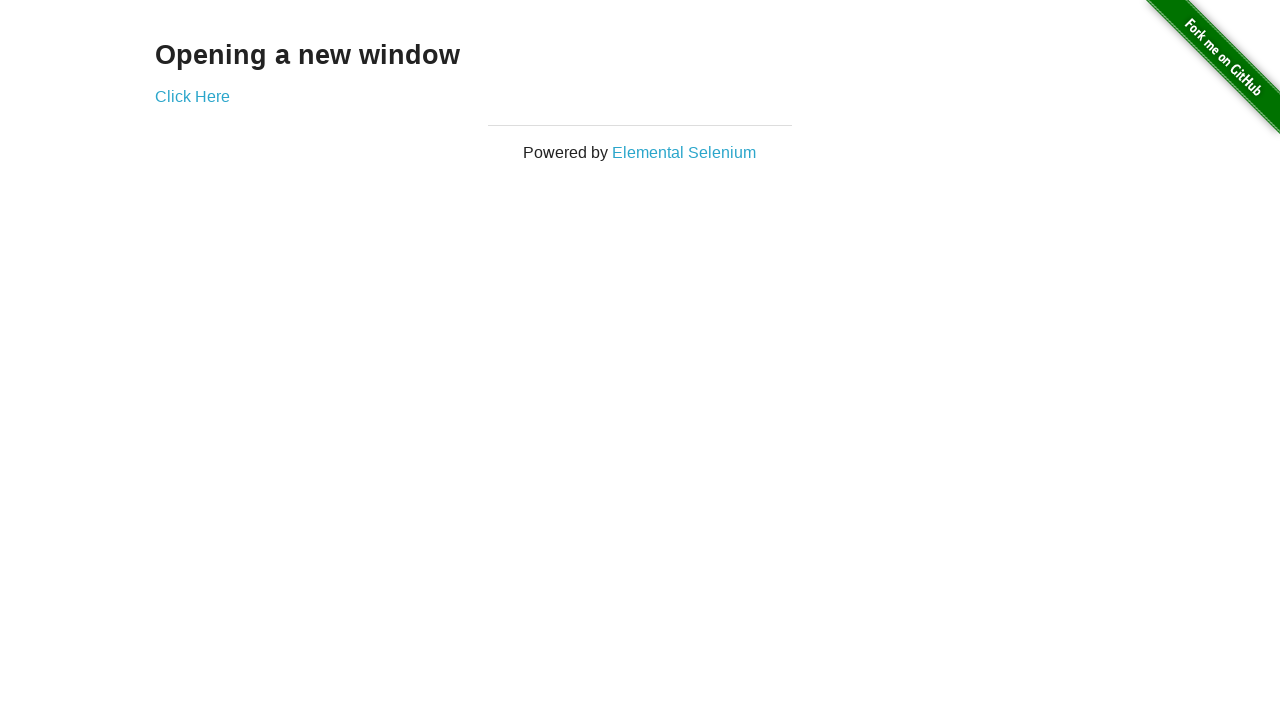

Stored reference to original page
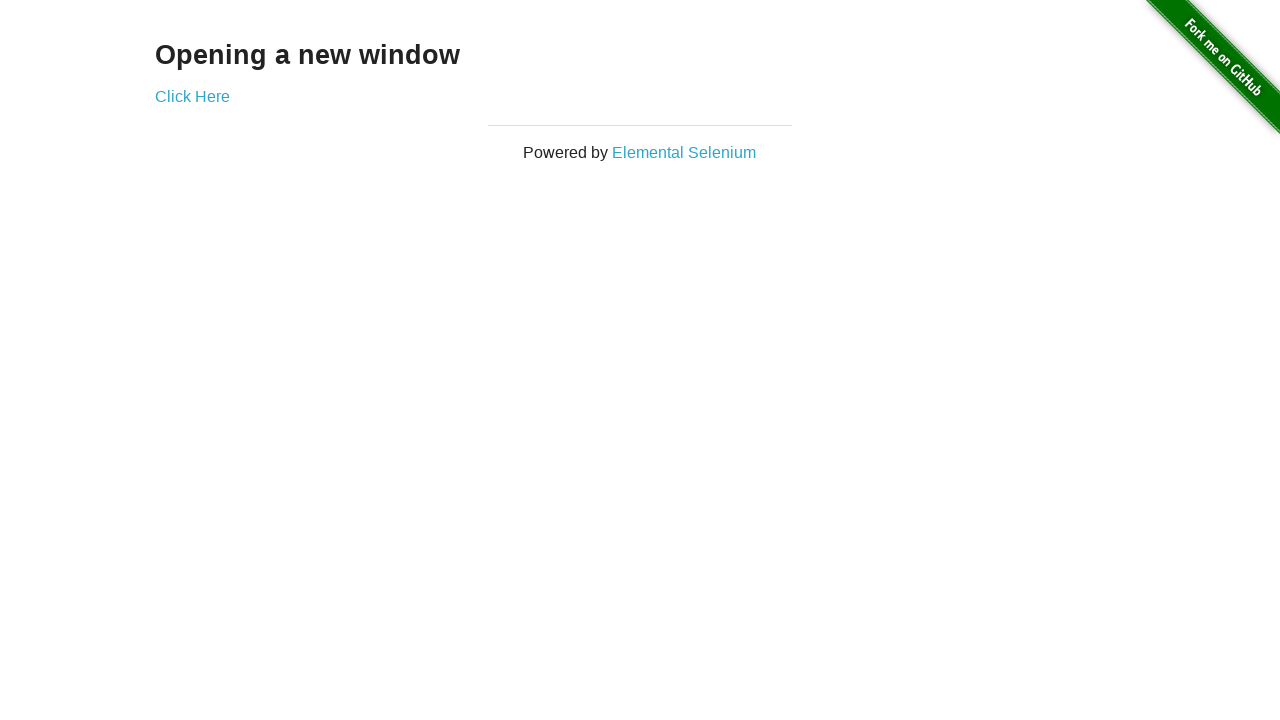

Clicked 'Click Here' link to open new window
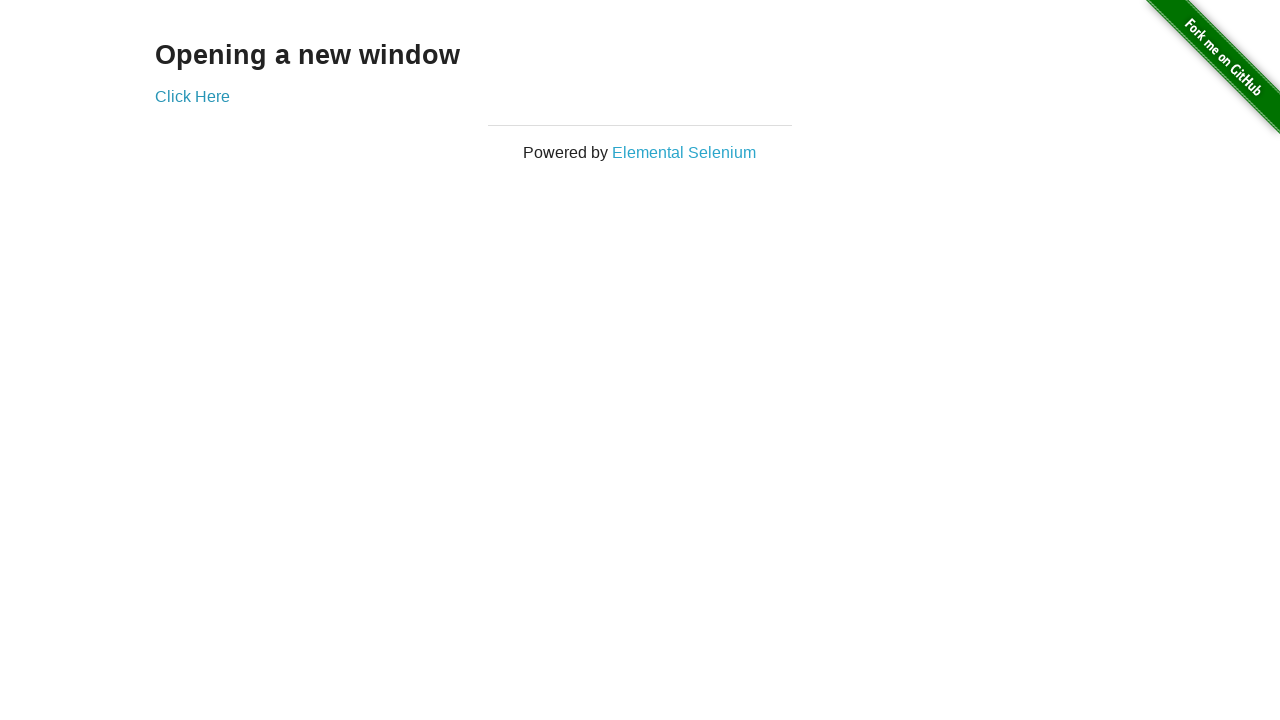

Captured new page reference after window opened
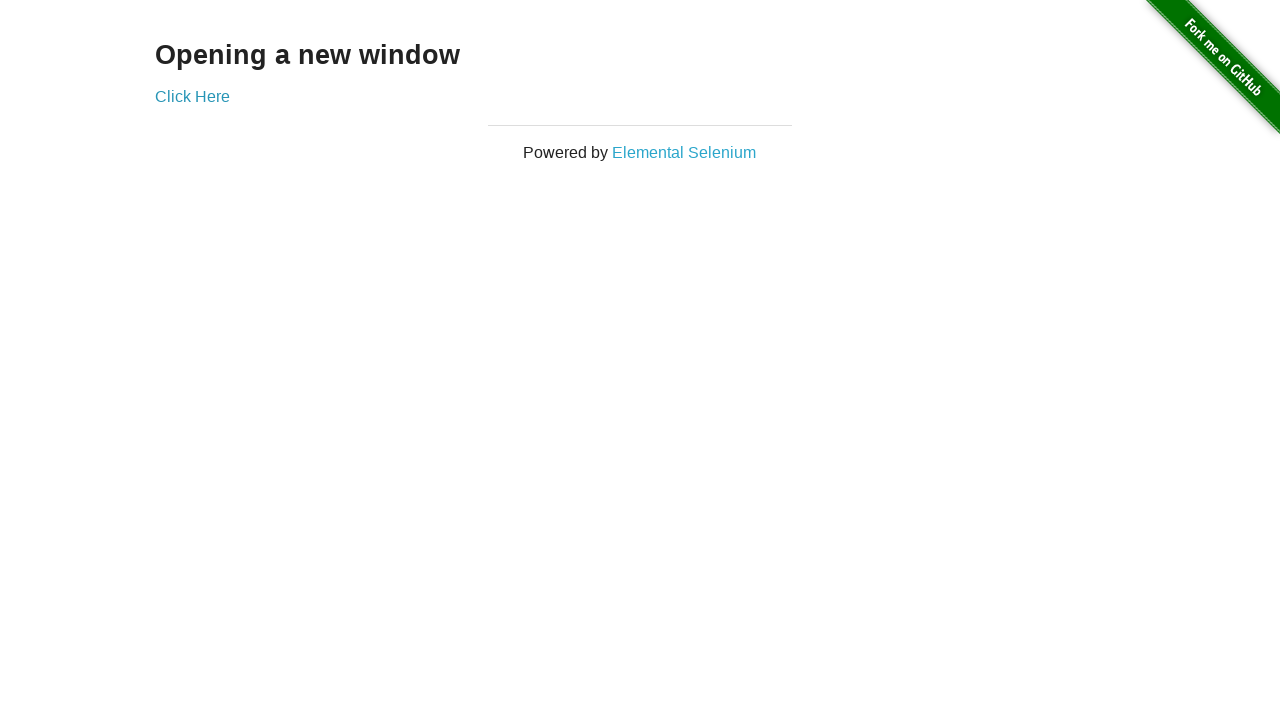

New page finished loading
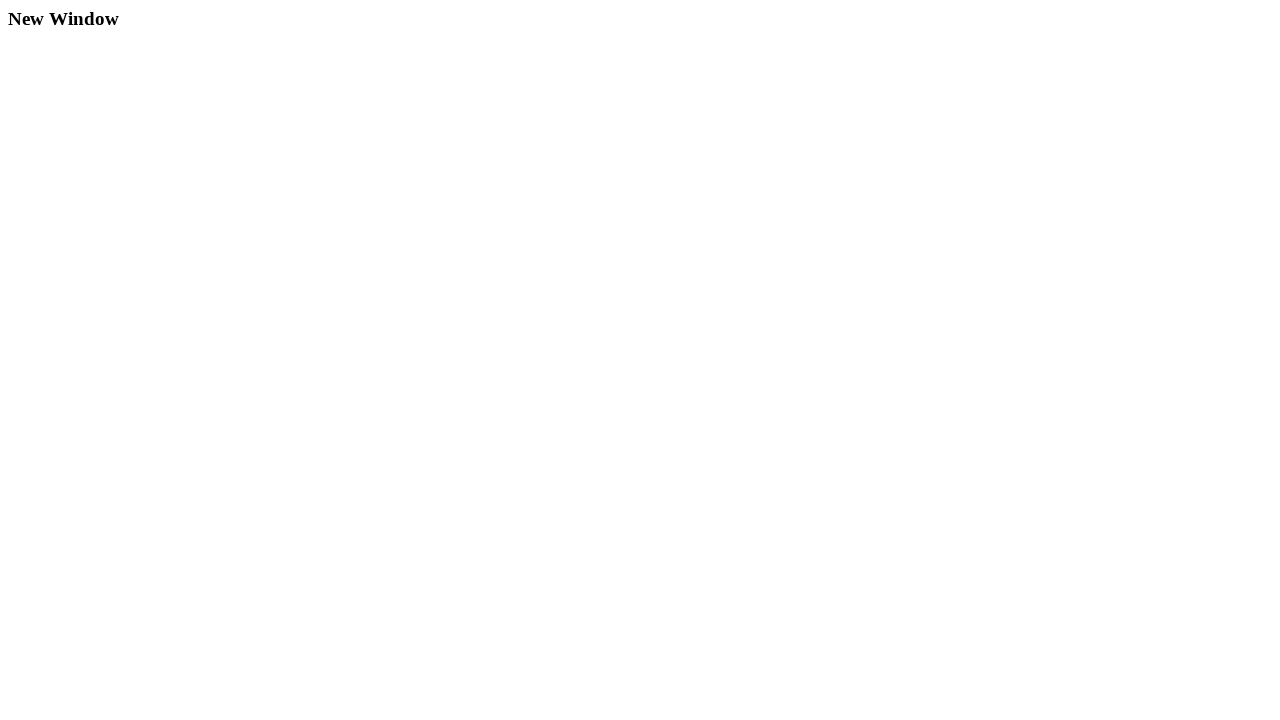

Found h3 header in new window
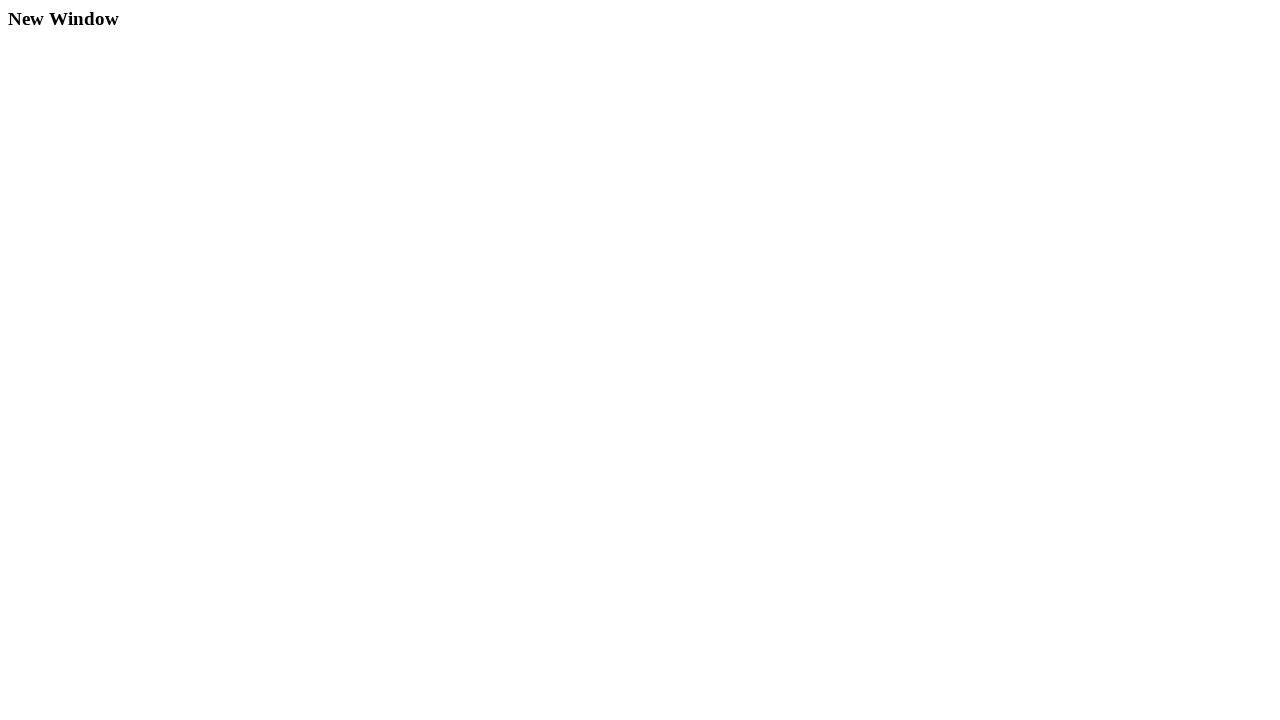

Verified header in new window is visible
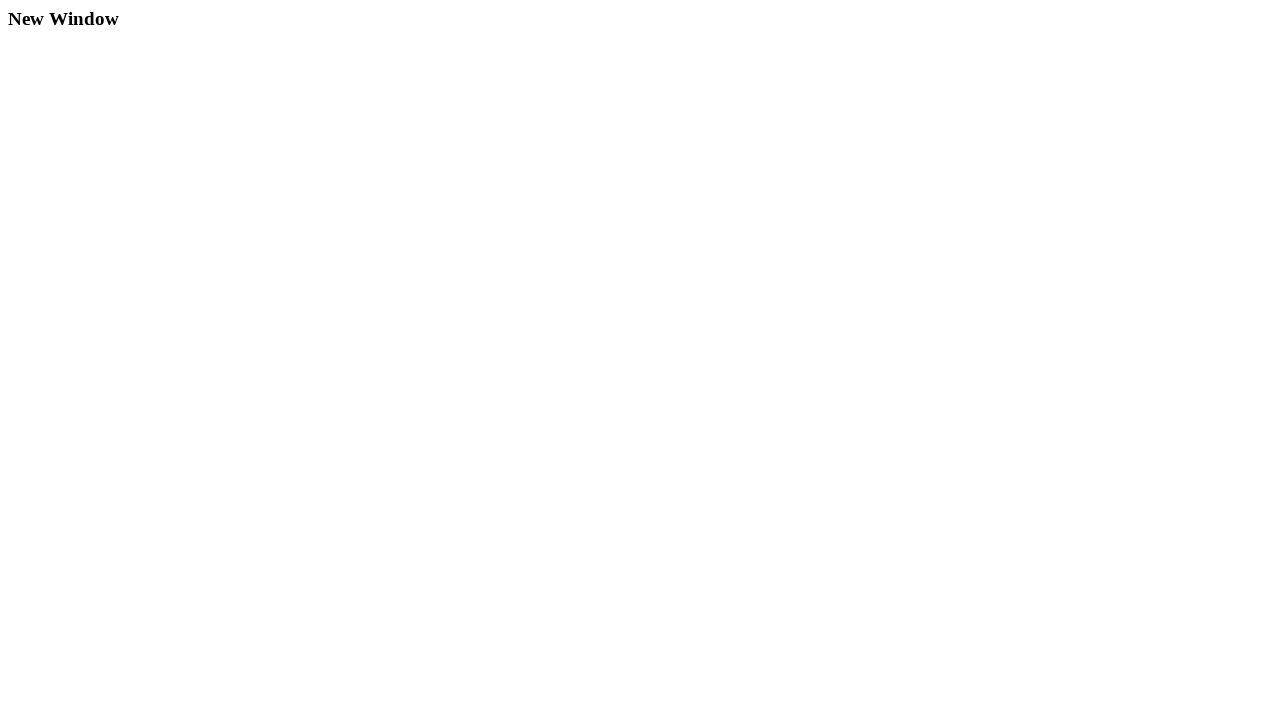

Verified new window header text is 'New Window'
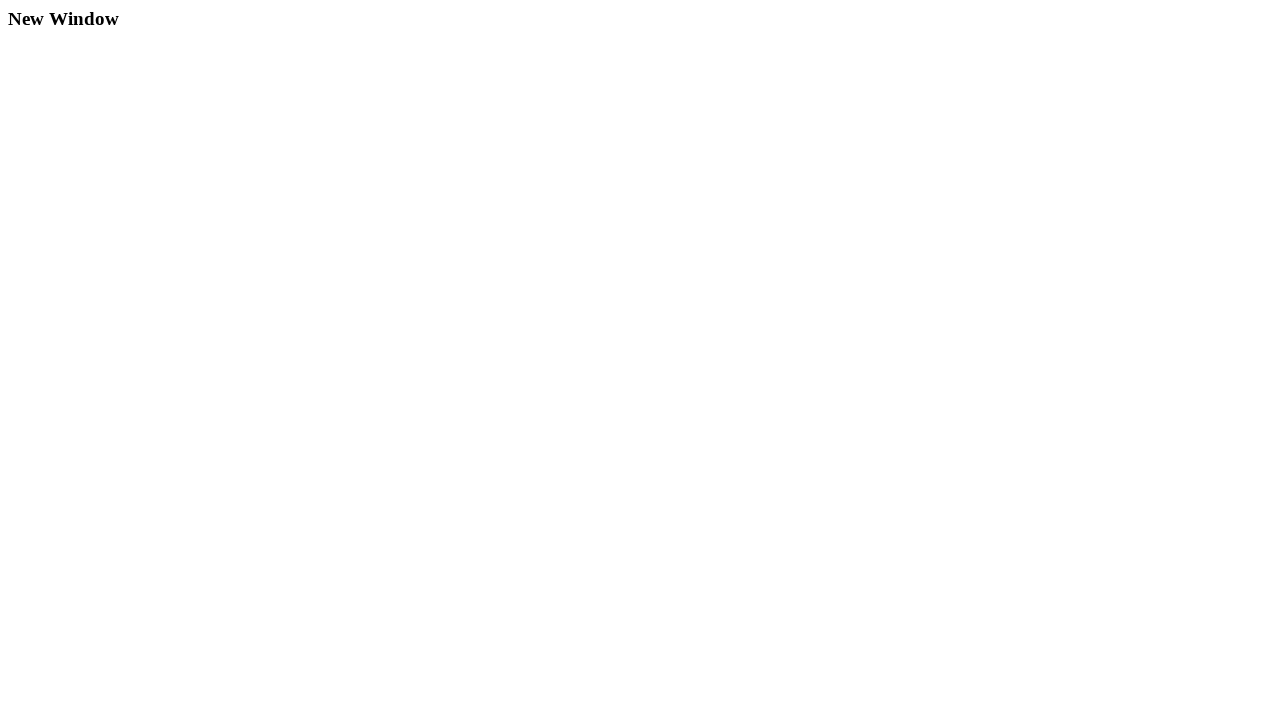

Switched back to original page
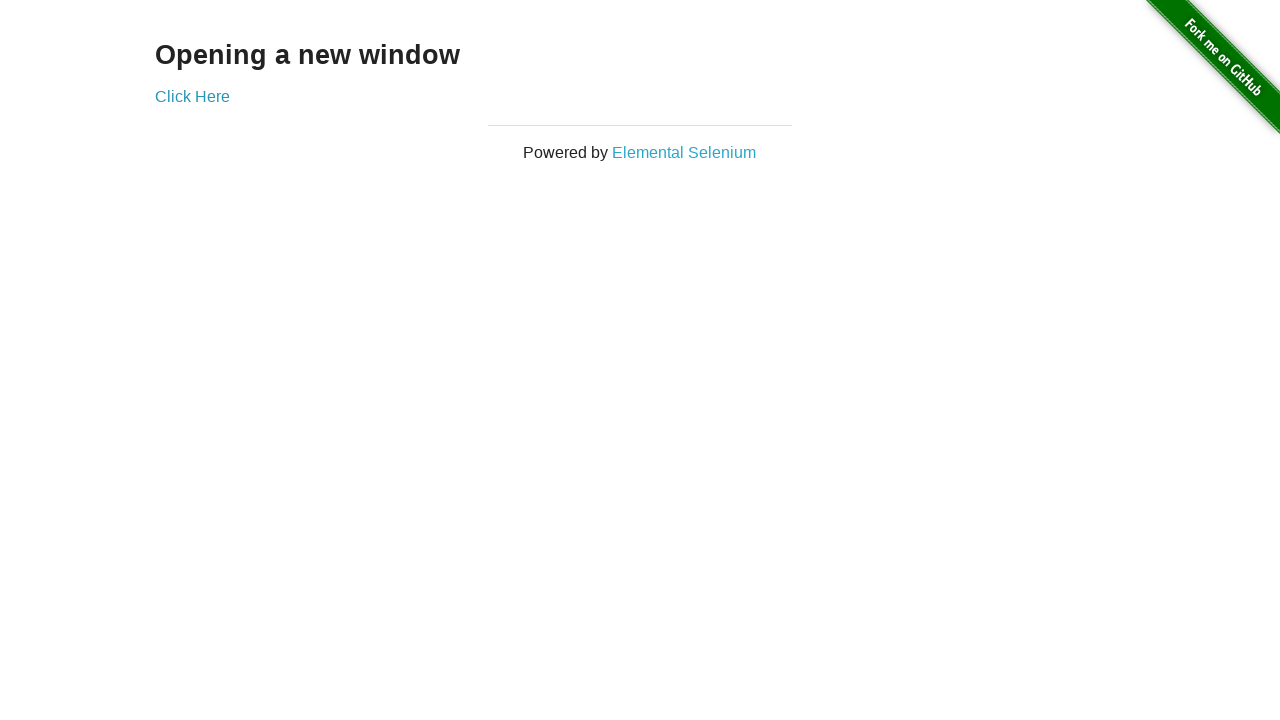

Found h3 header in original window
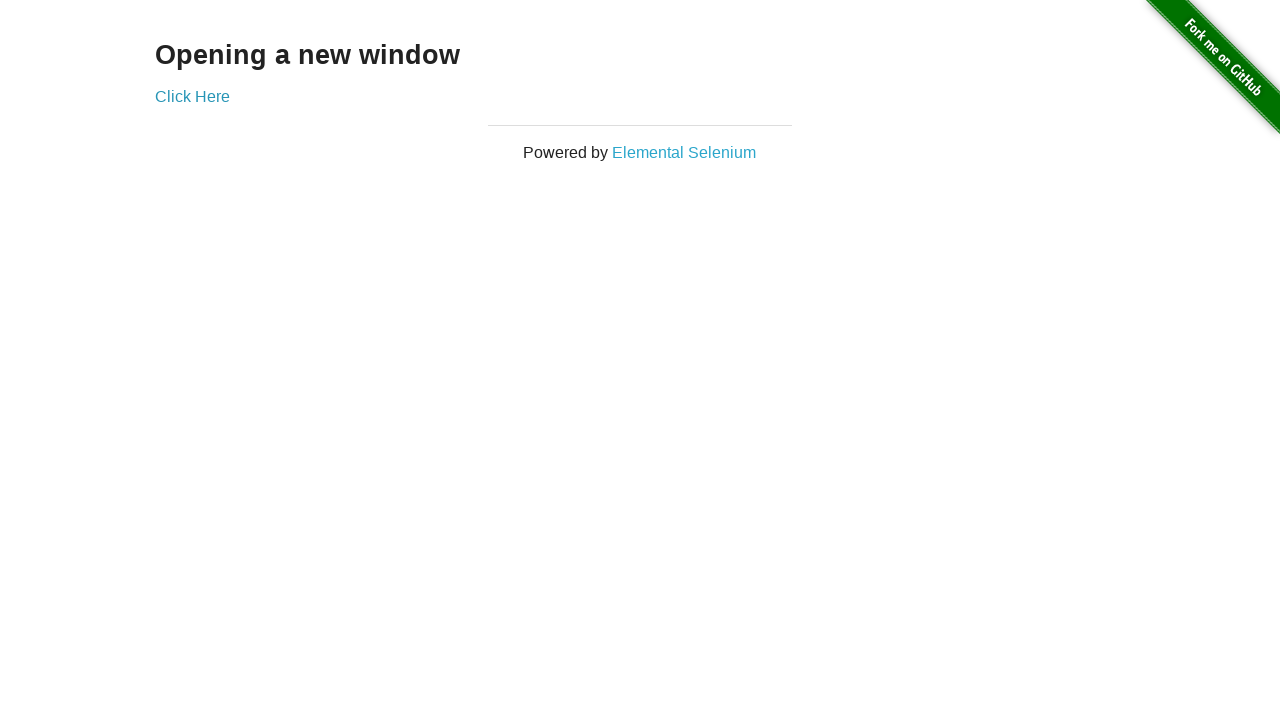

Verified original window header is visible after switching back
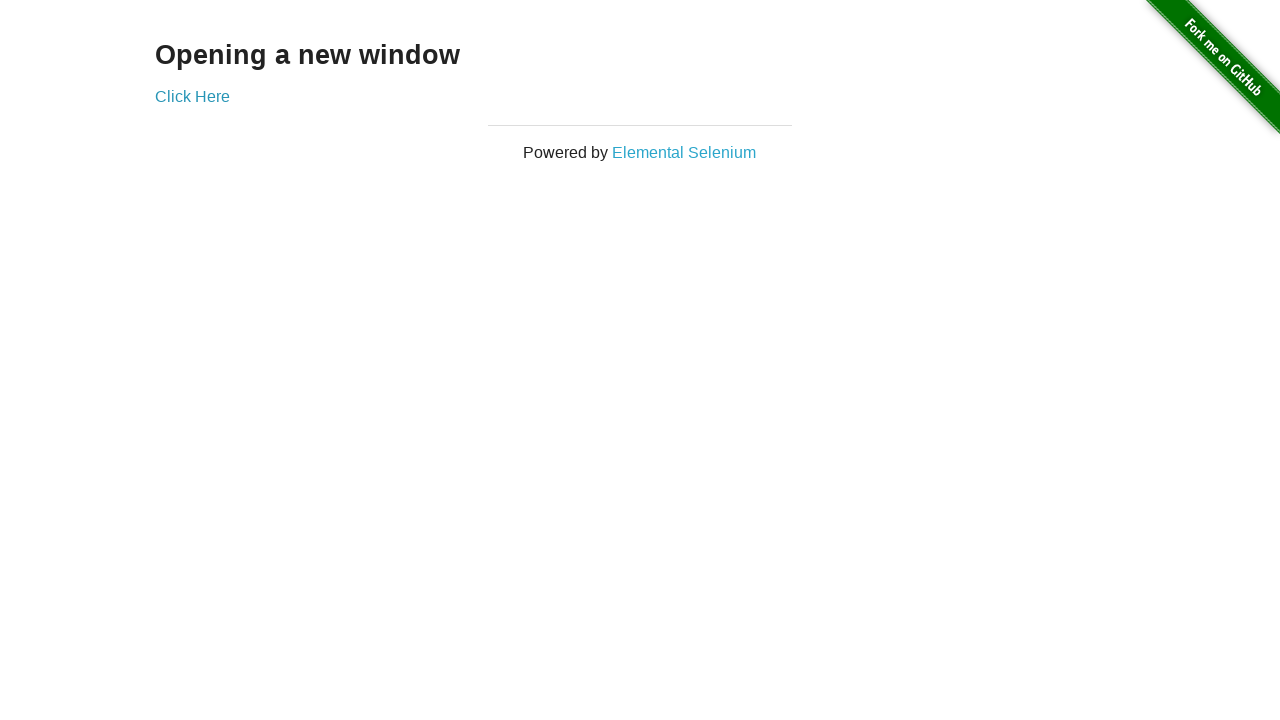

Verified original window header text is 'Opening a new window'
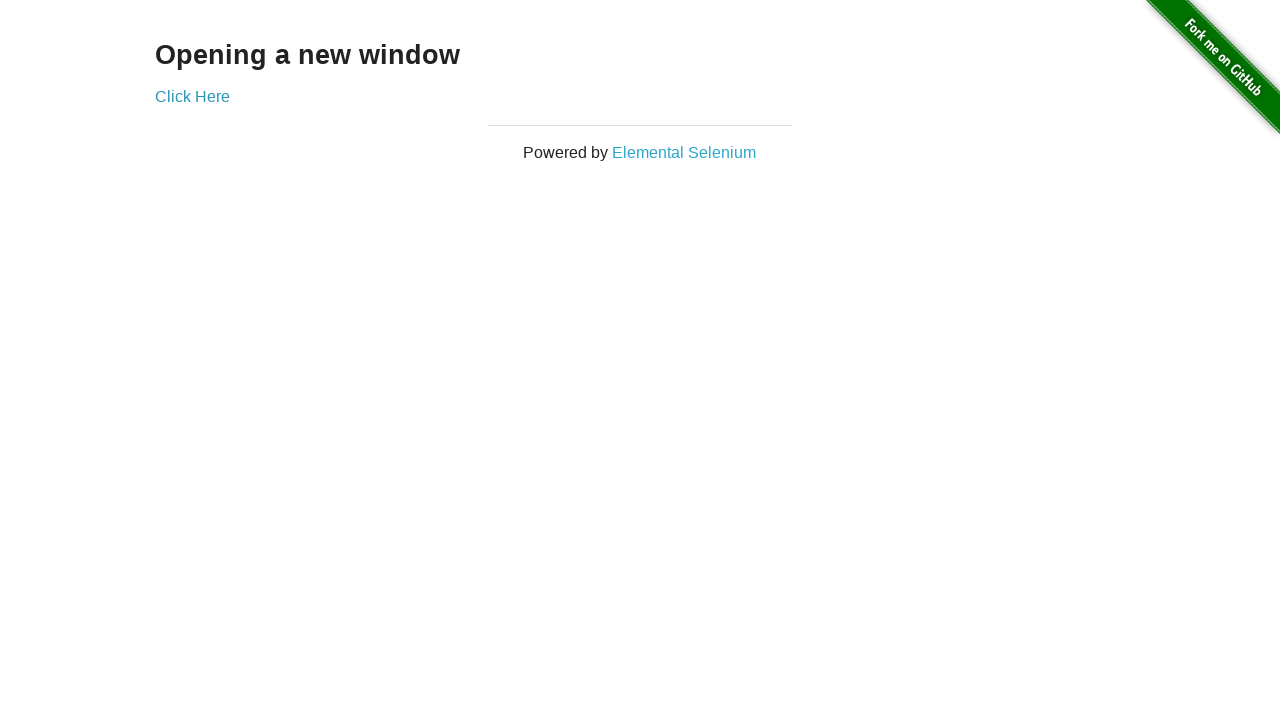

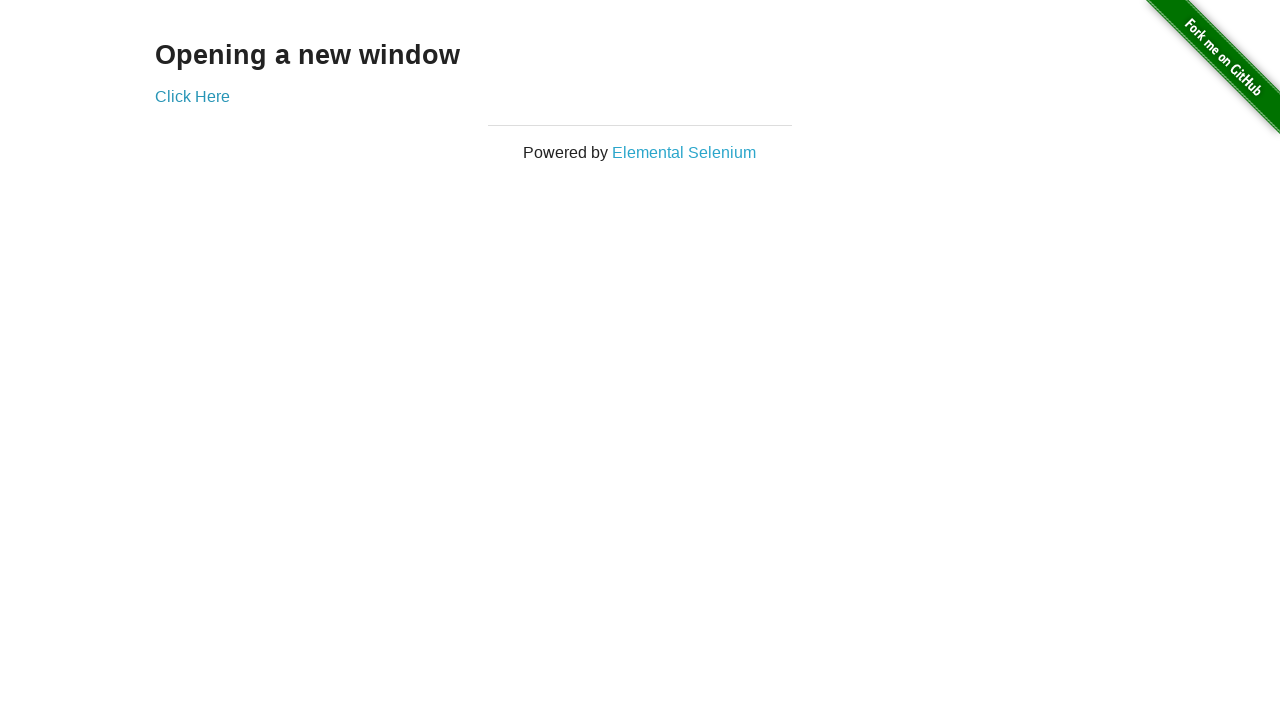